Tests clicking a button with duplicate IDs by finding the correct button using text content "Click me!" on the Tricentis obstacle course

Starting URL: https://obstaclecourse.tricentis.com/Obstacles/22505

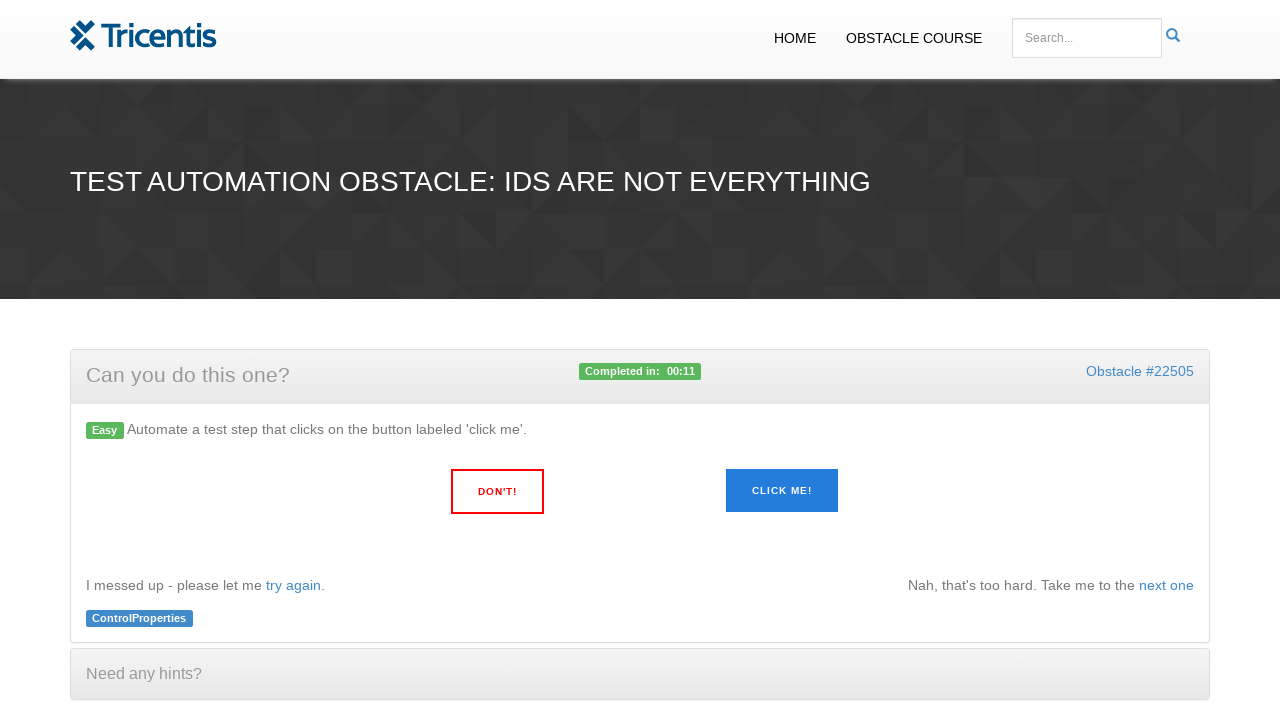

Clicked button with text 'Click me!' using XPath to disambiguate duplicate IDs at (782, 491) on xpath=//*[@id="dontuseid" and text()="Click me!"]
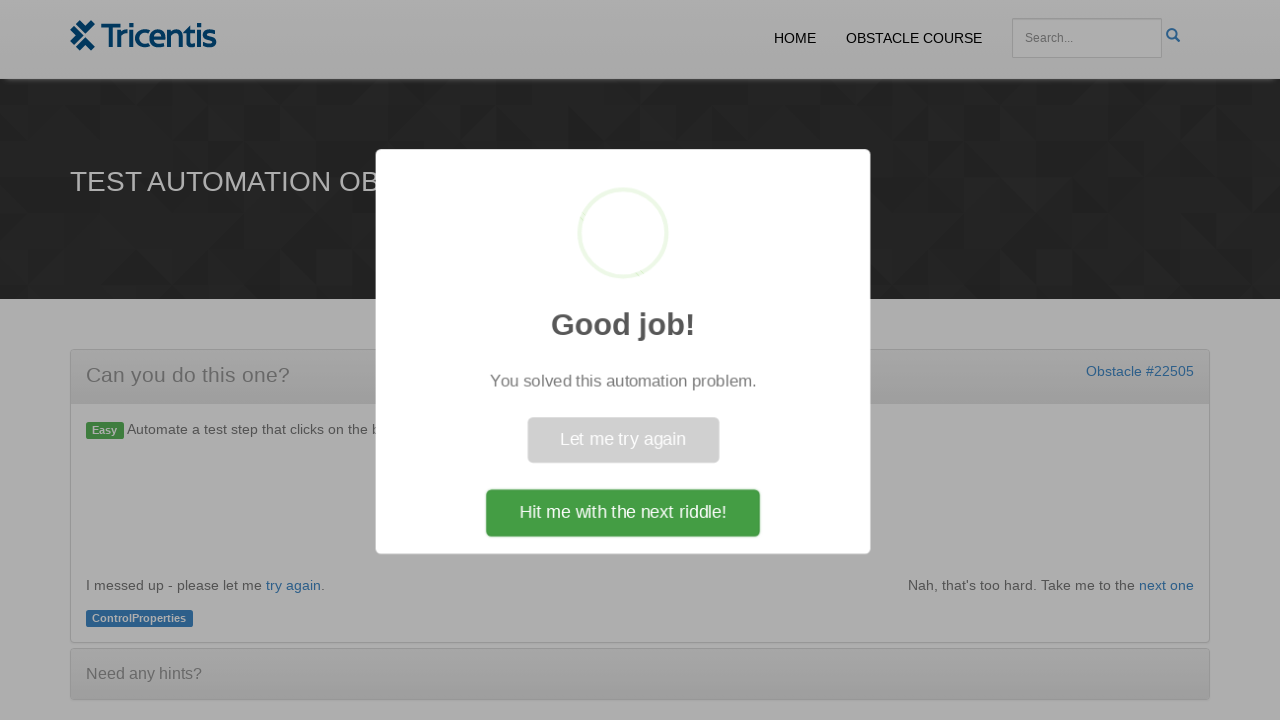

Success popup appeared
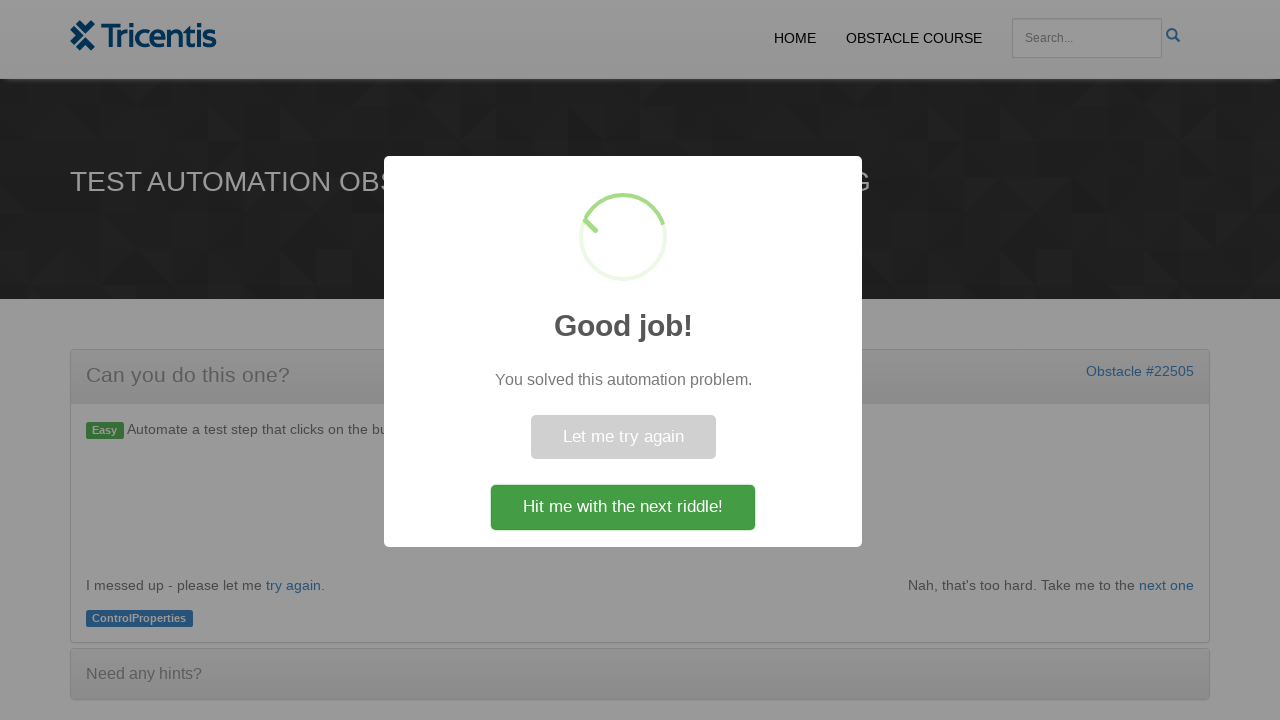

Clicked cancel/try again button on success popup at (623, 437) on .cancel
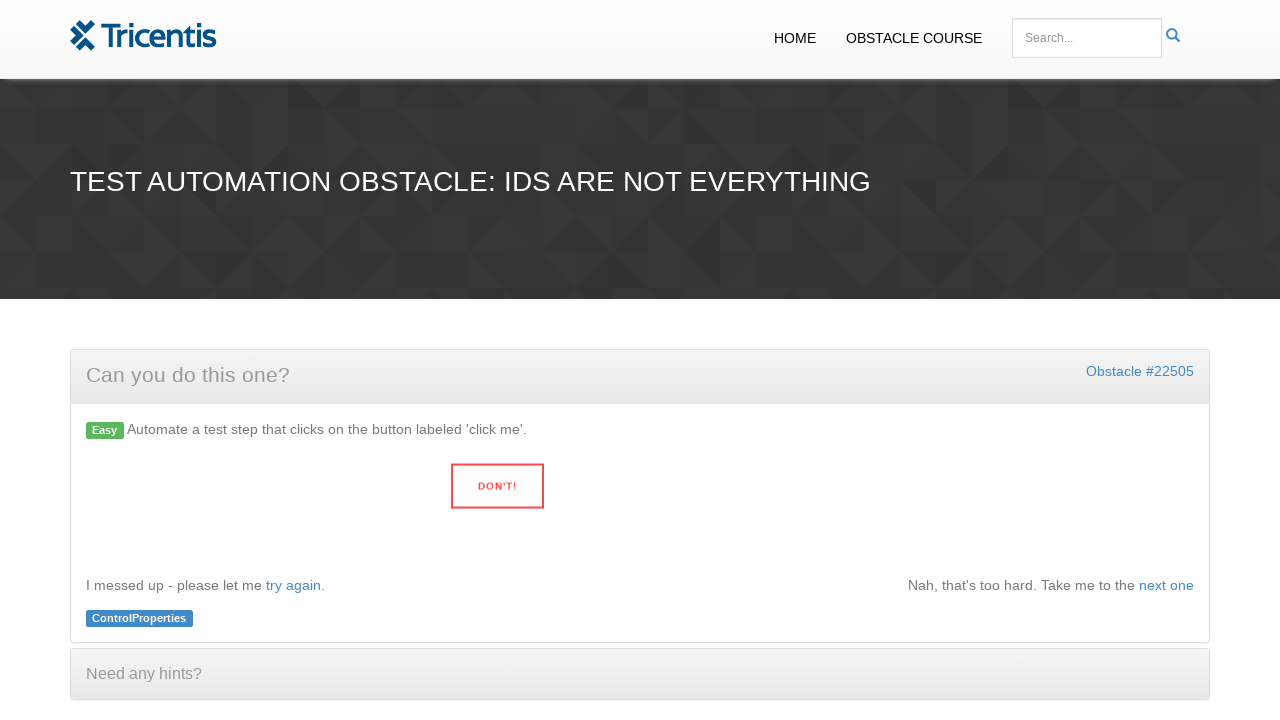

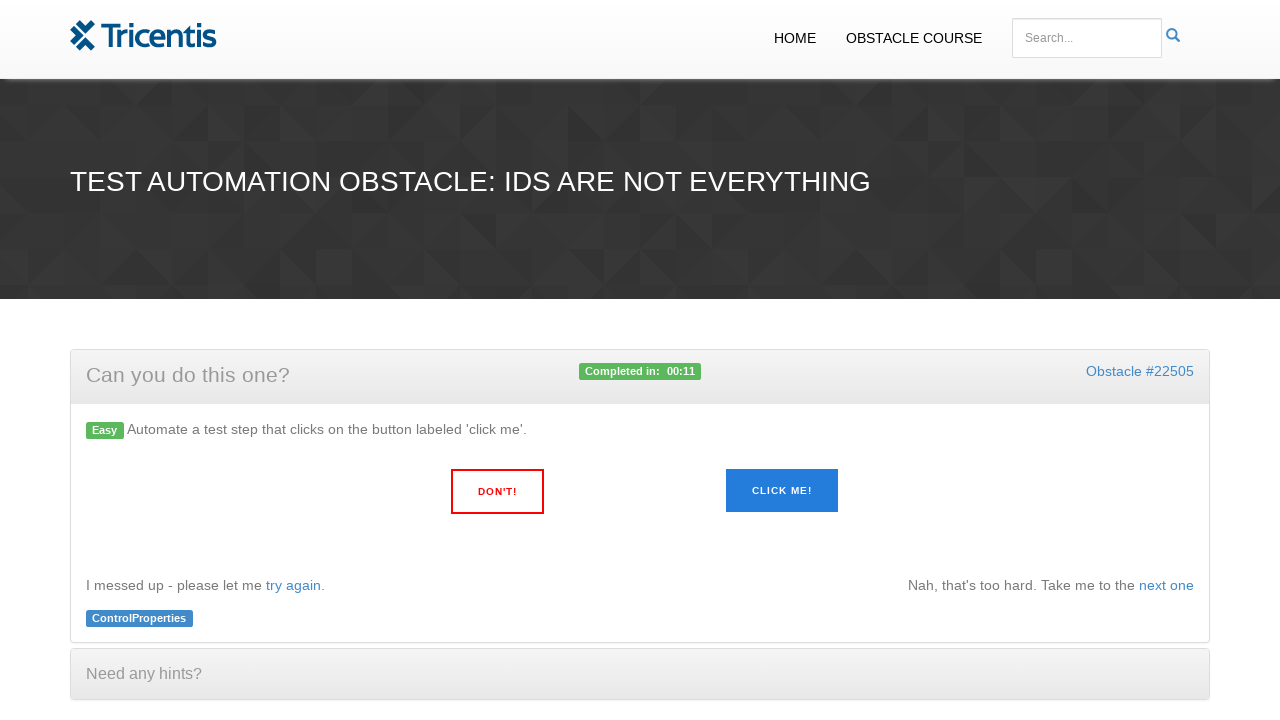